Tests keyboard key press functionality by sending the Space key to an input element and then using the Action Builder to send the Left arrow key, verifying the displayed result text for each key press.

Starting URL: http://the-internet.herokuapp.com/key_presses

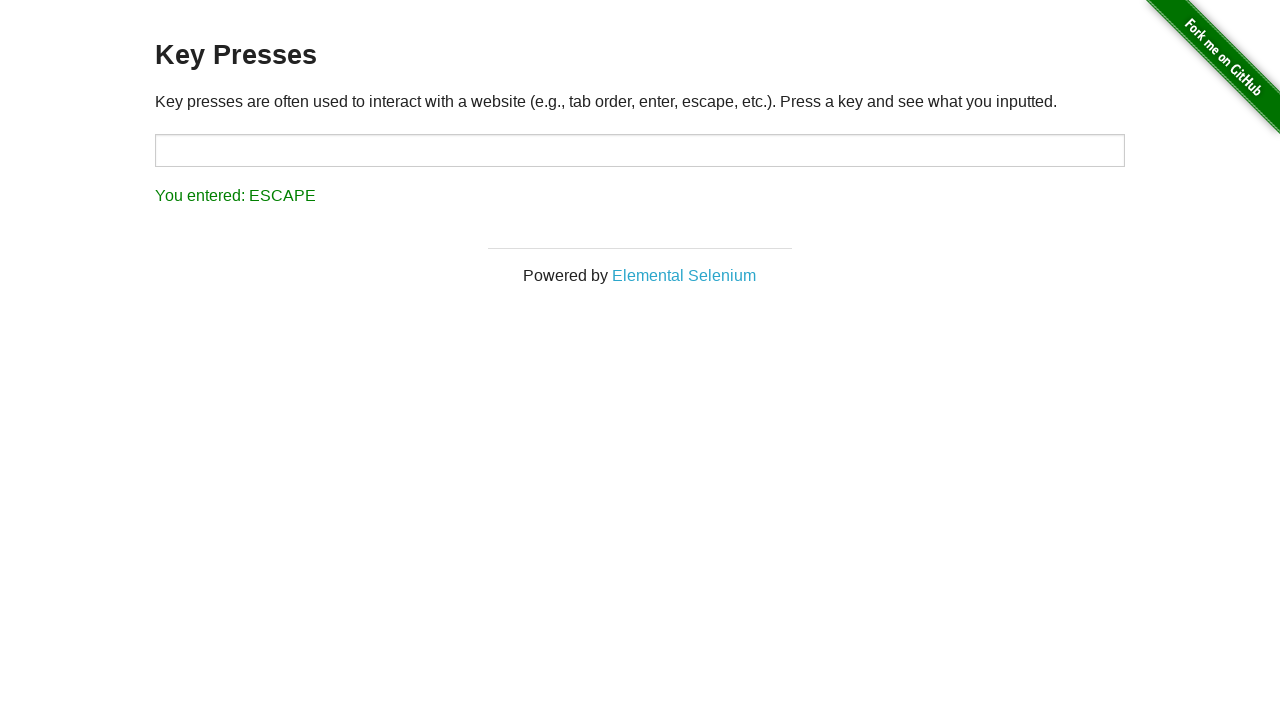

Pressed Space key on target element on #target
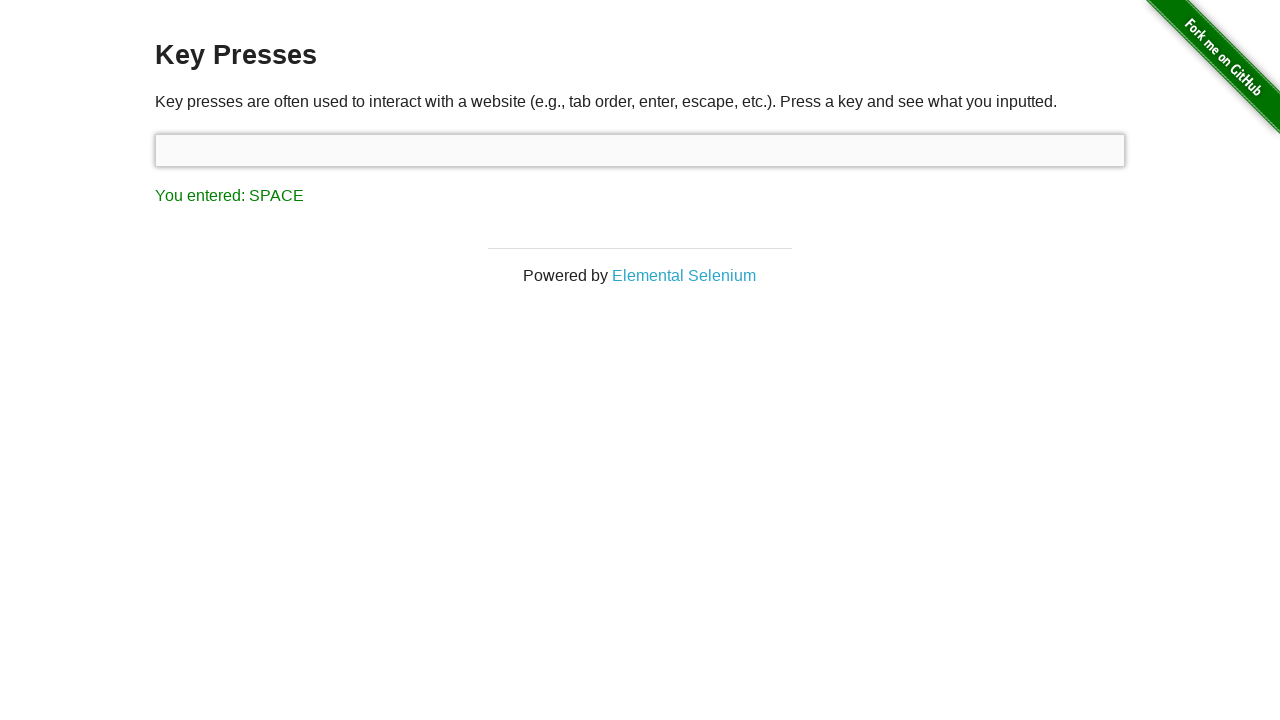

Result element loaded after Space key press
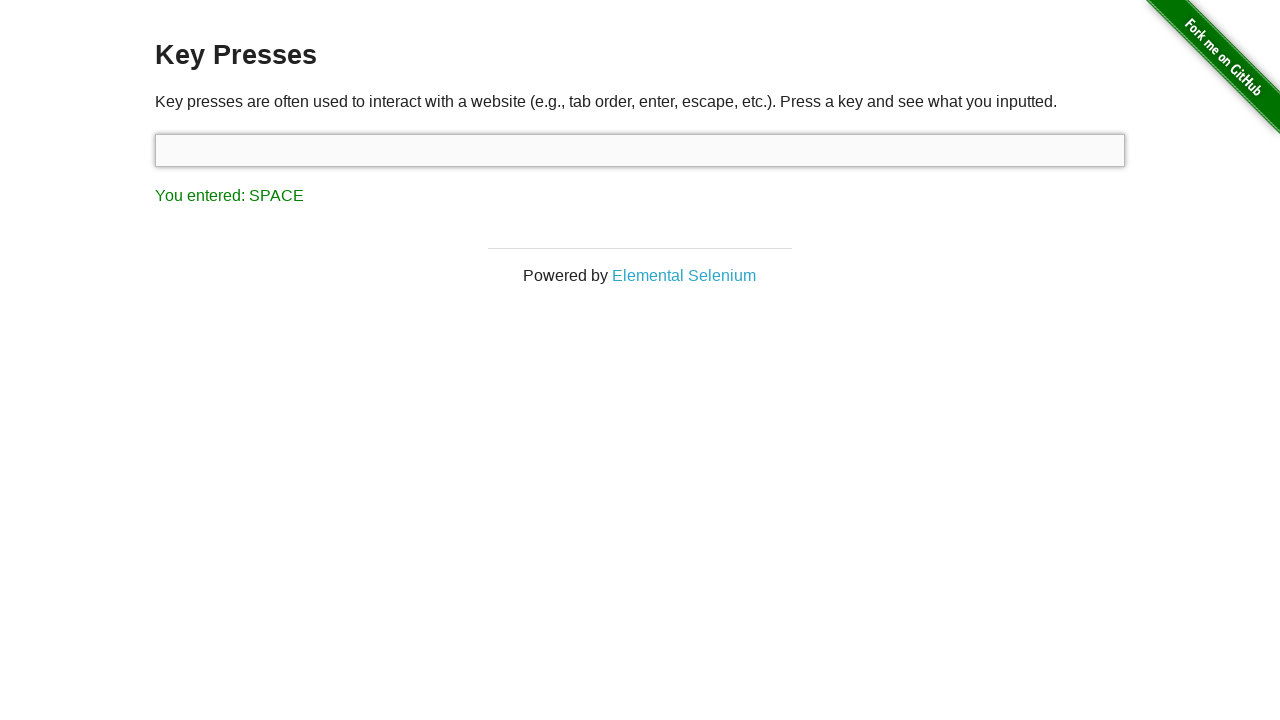

Verified result text shows 'You entered: SPACE'
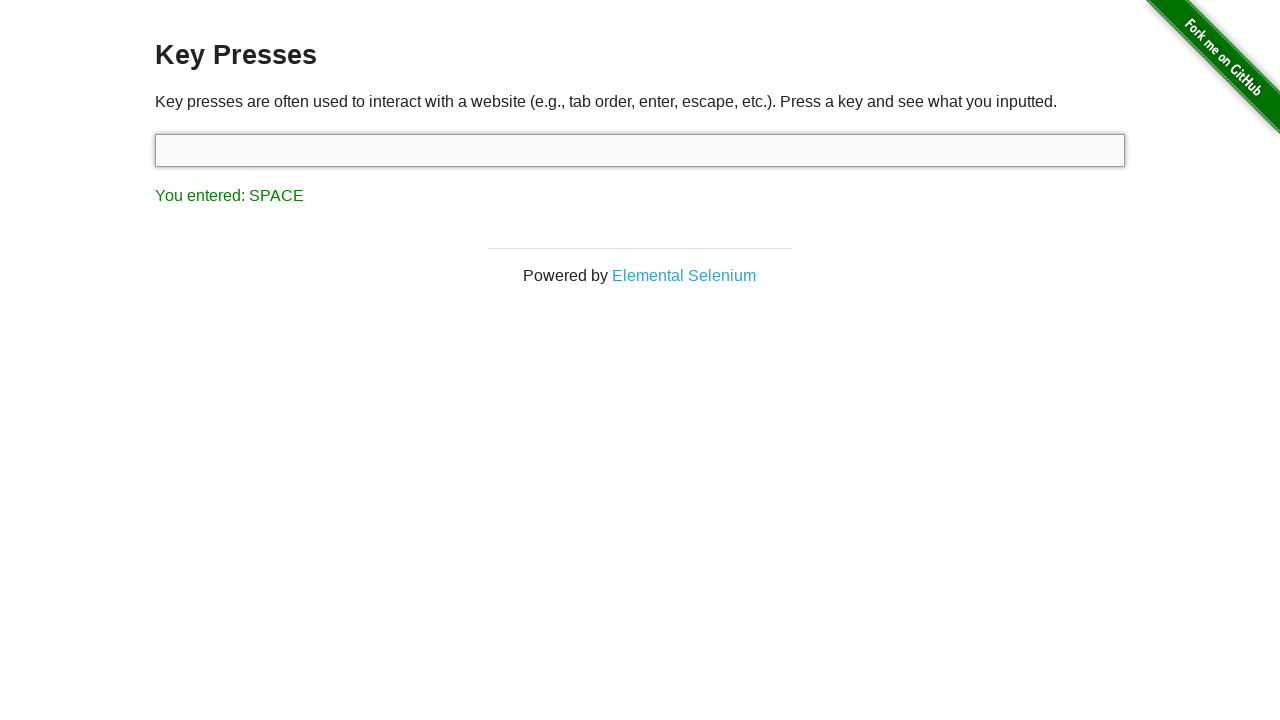

Pressed Left arrow key using keyboard action builder
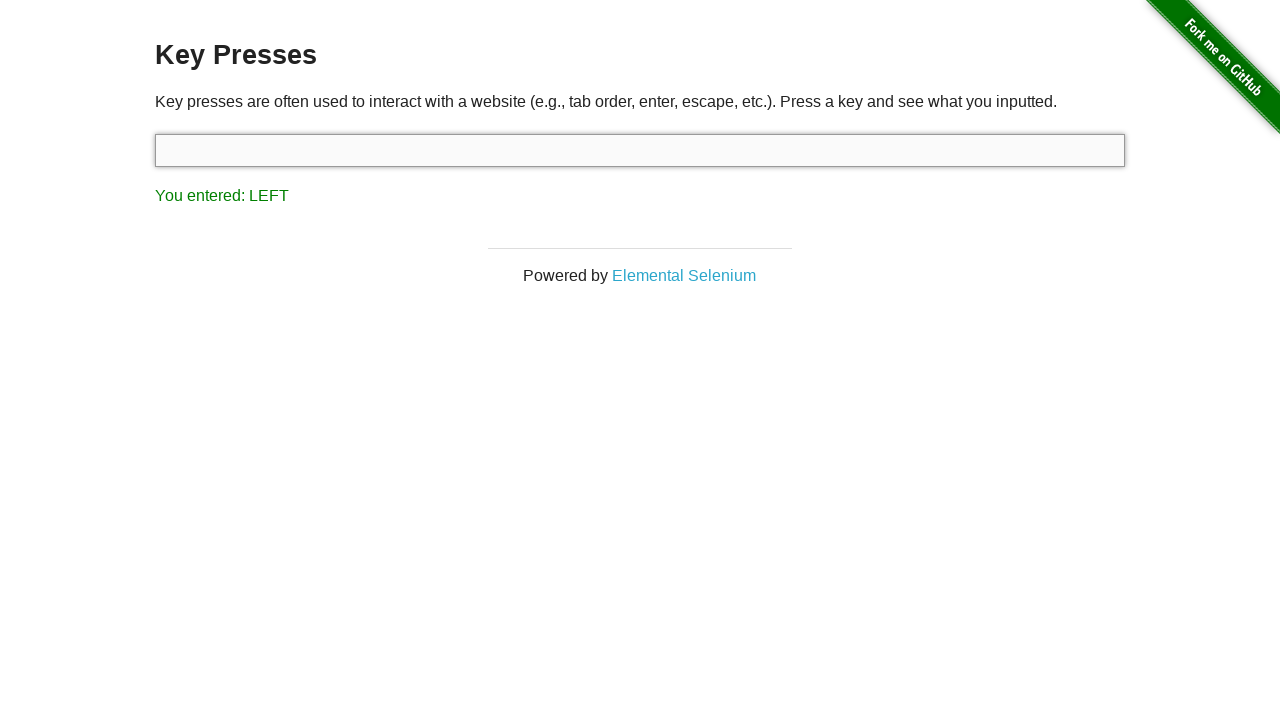

Verified result text shows 'You entered: LEFT'
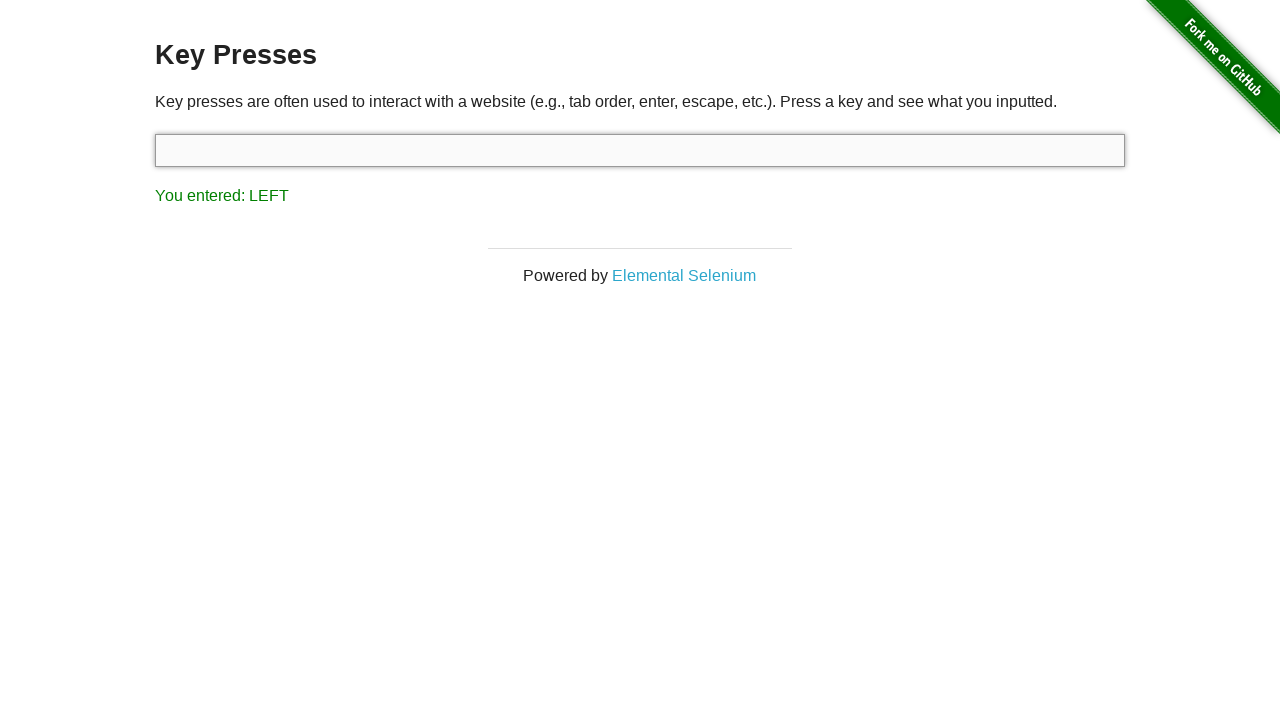

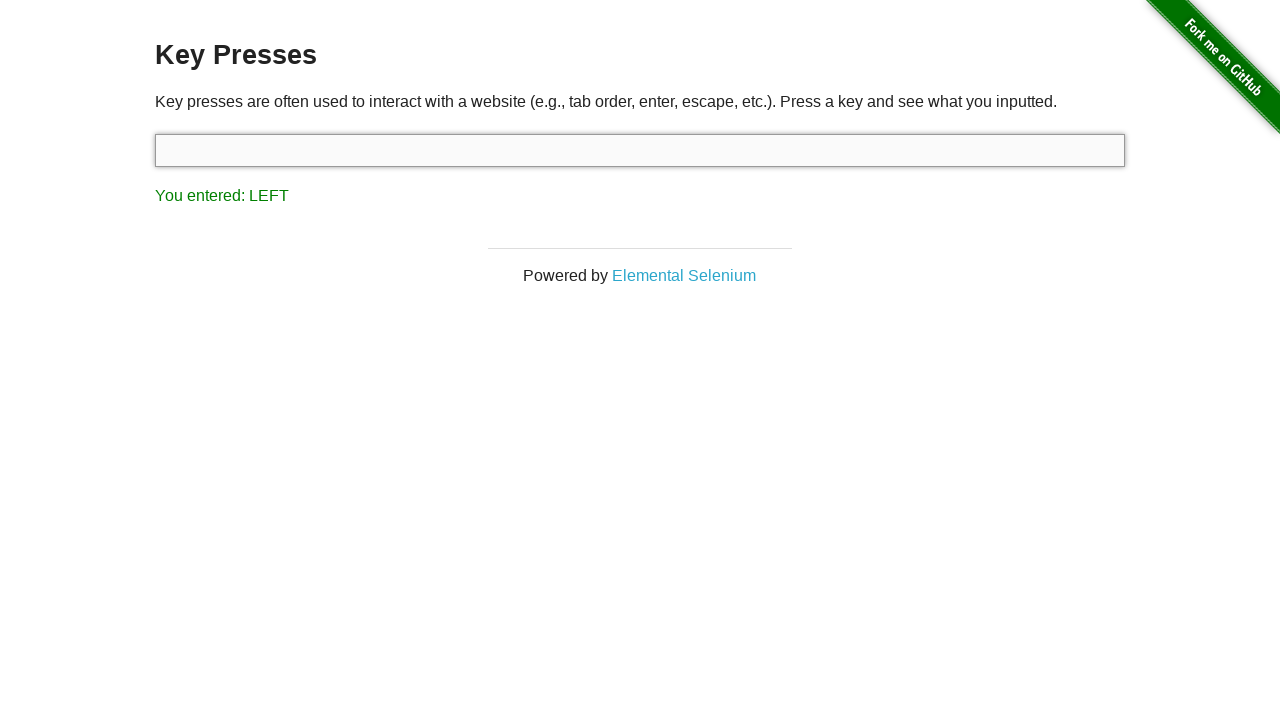